Tests mouse interaction by clicking an element and then performing mouse back button actions on a test page designed for mouse interaction testing.

Starting URL: https://awesomeqa.com/selenium/mouse_interaction.html

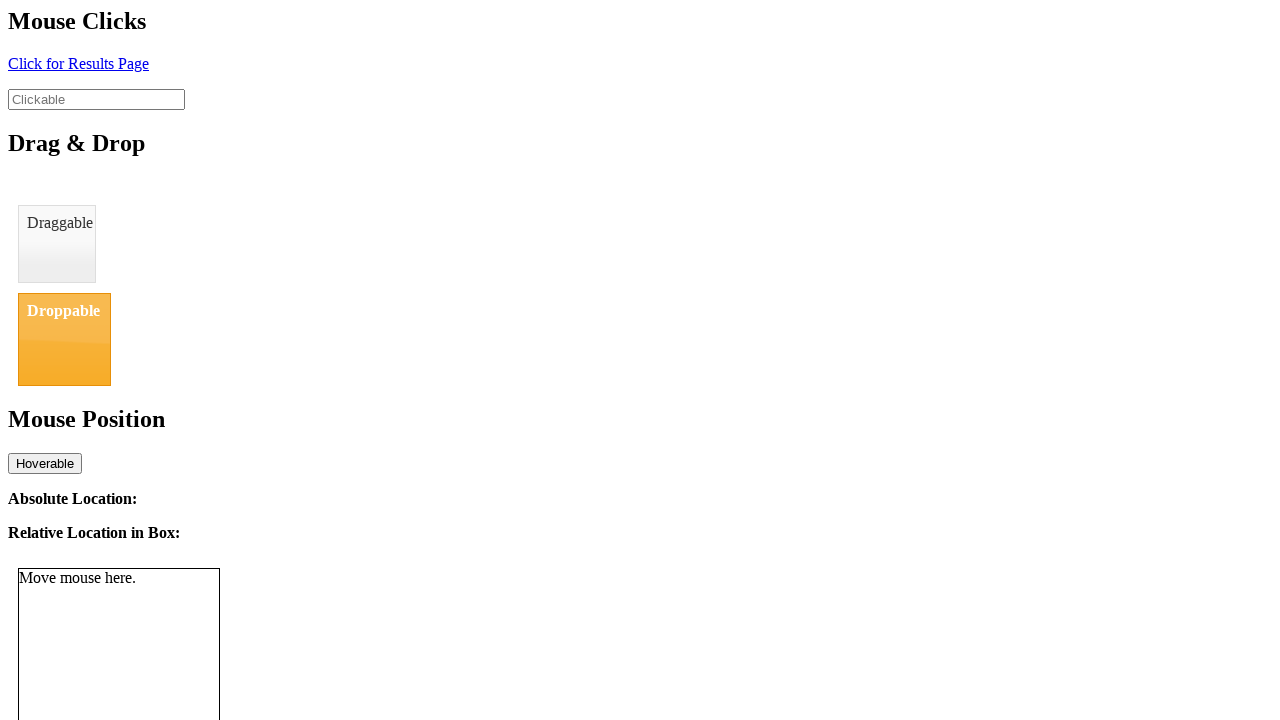

Clicked element with id 'click' for mouse interaction test at (78, 63) on #click
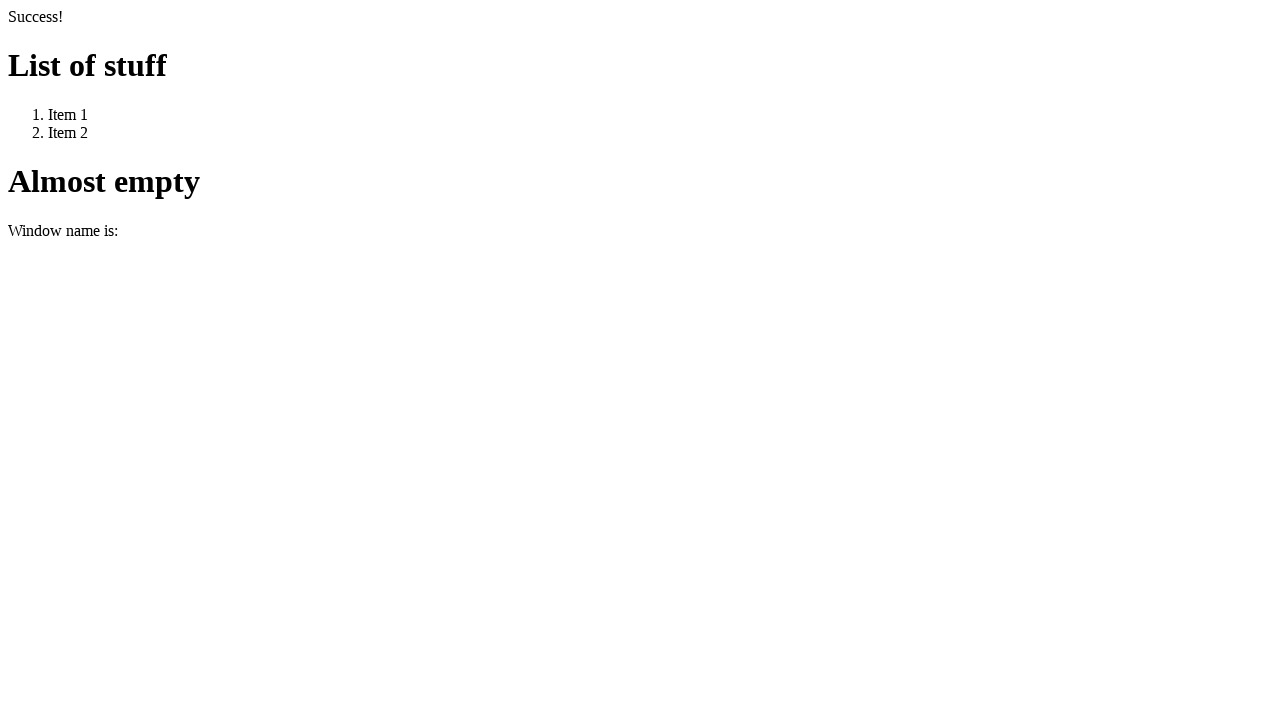

Waited 1 second for click action to complete
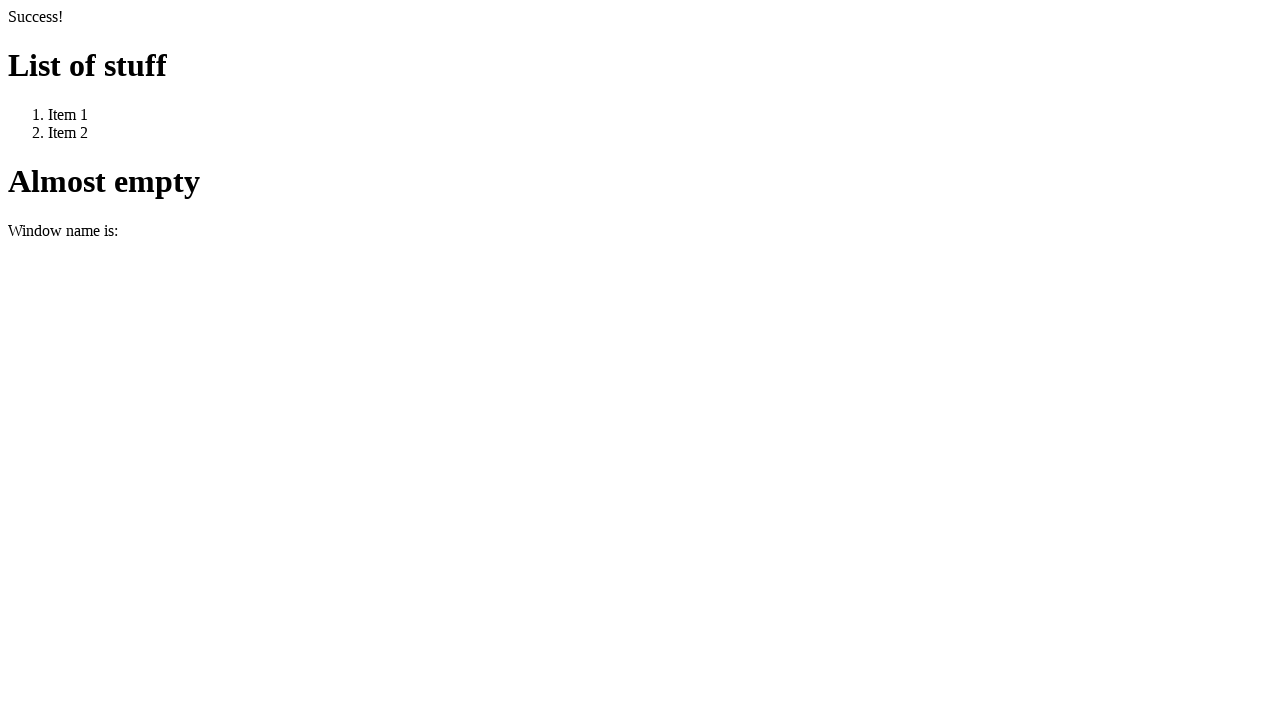

Waited 2 seconds for mouse back button interaction to complete
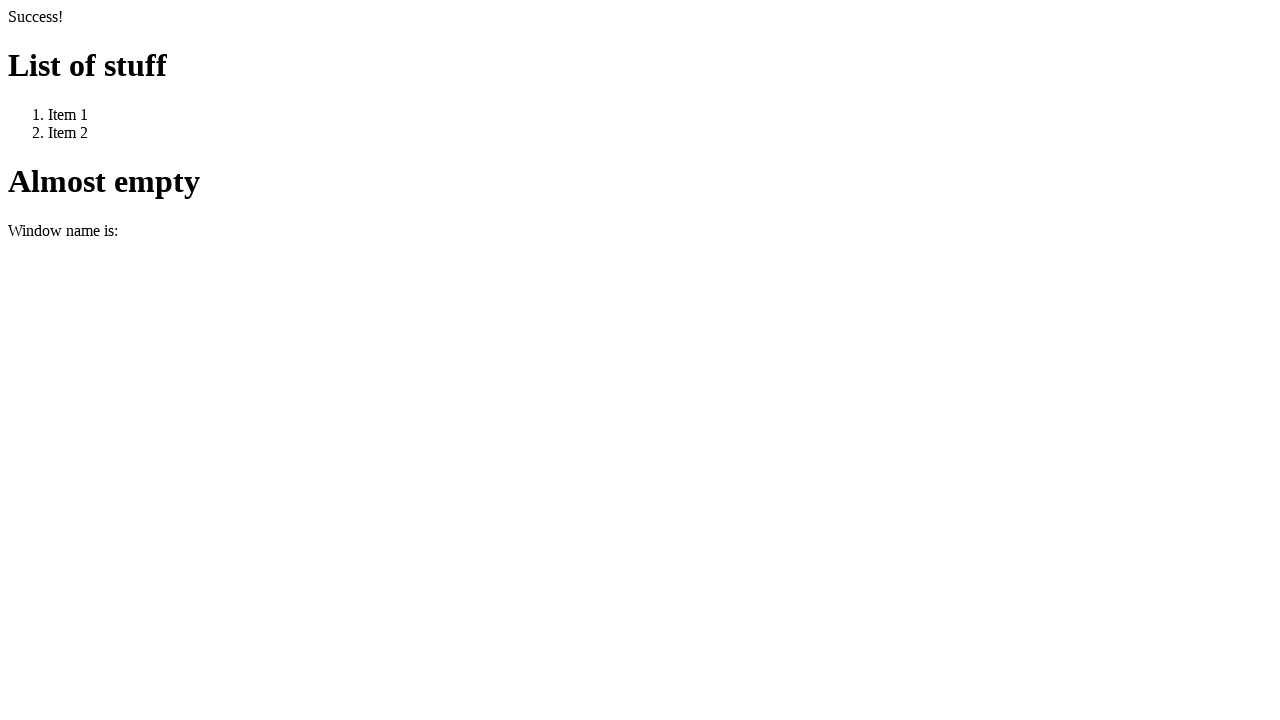

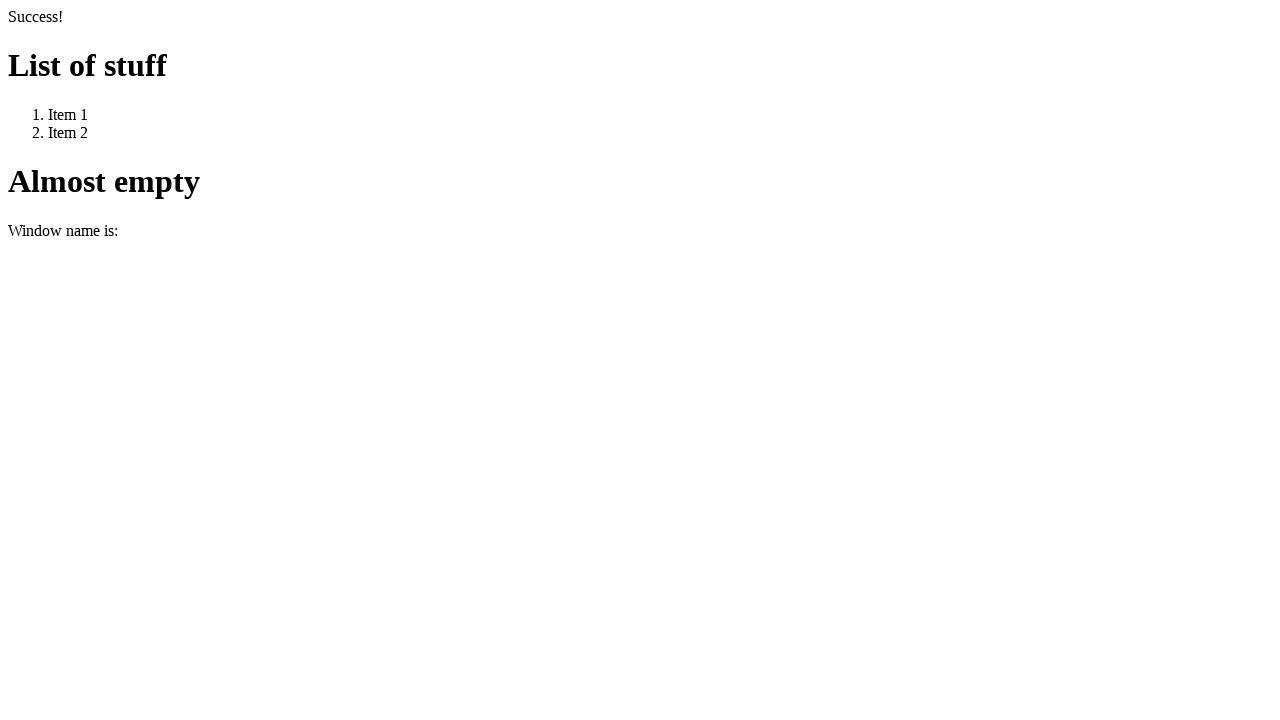